Tests dropdown menu functionality by selecting options using index, value, and visible text methods, then verifies the dropdown has exactly 3 options.

Starting URL: https://the-internet.herokuapp.com/dropdown

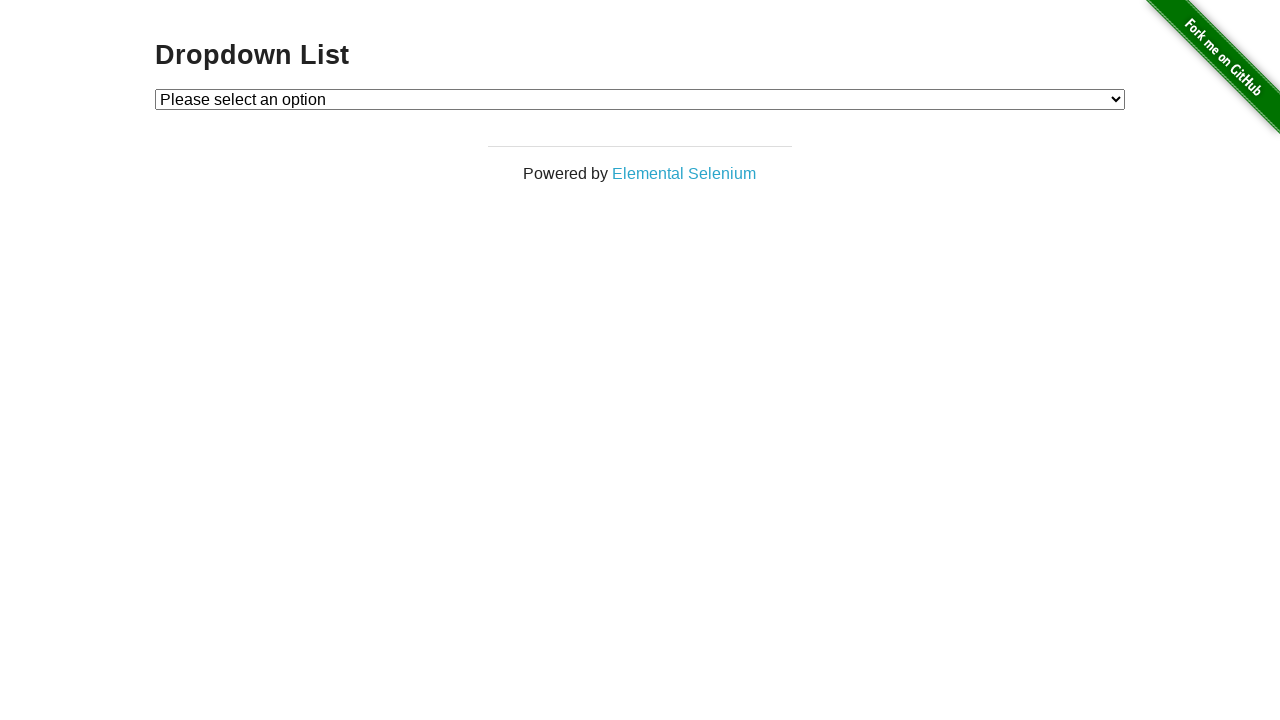

Selected Option 1 by index 1 on select#dropdown
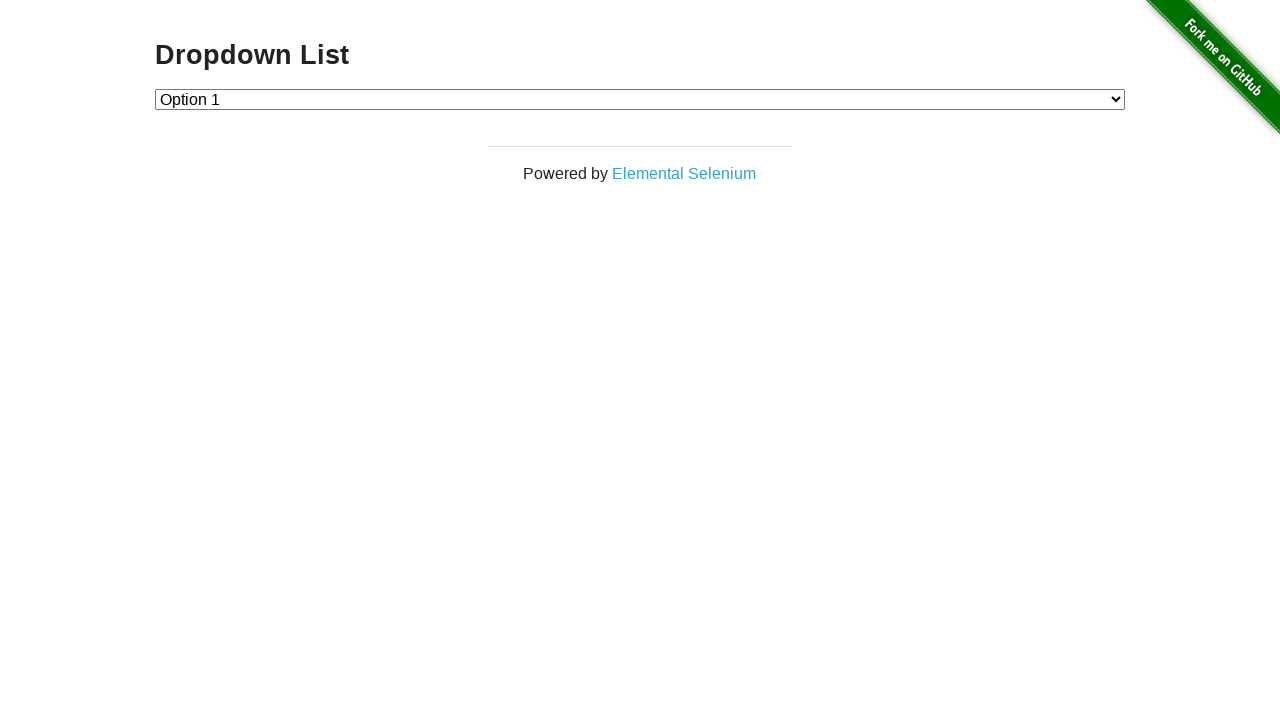

Selected Option 2 by value '2' on select#dropdown
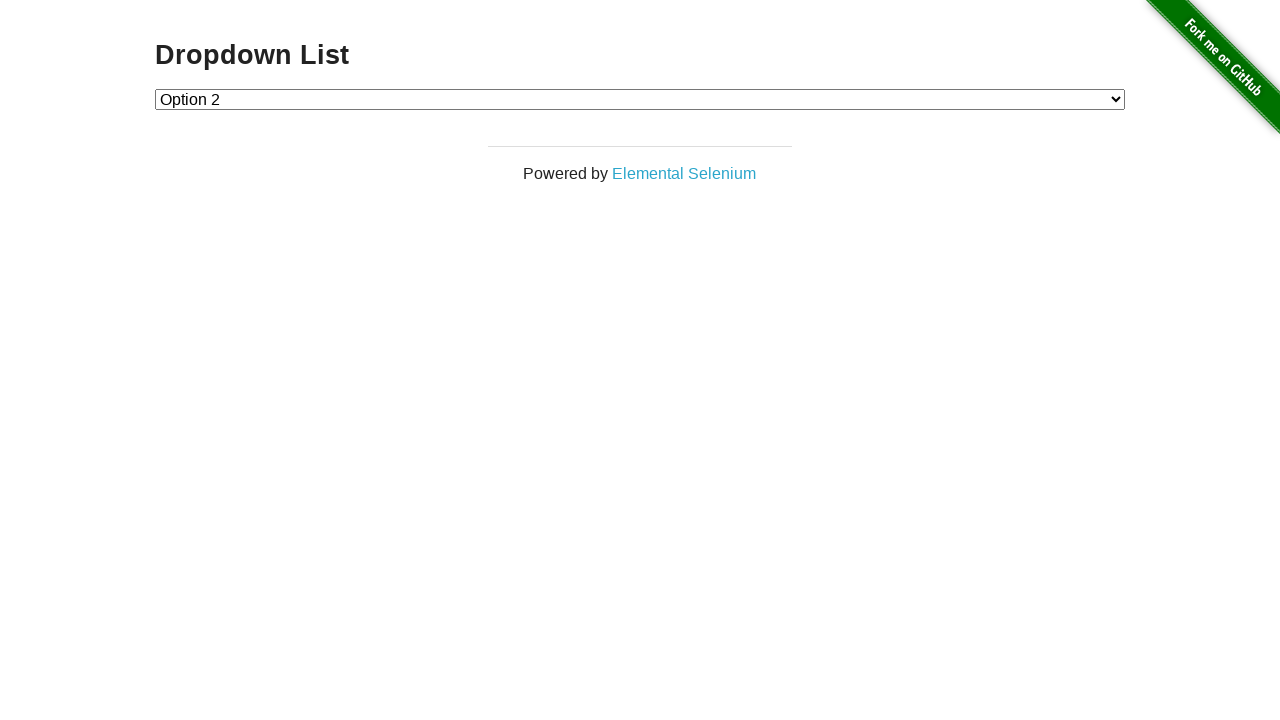

Selected Option 1 by visible text label on select#dropdown
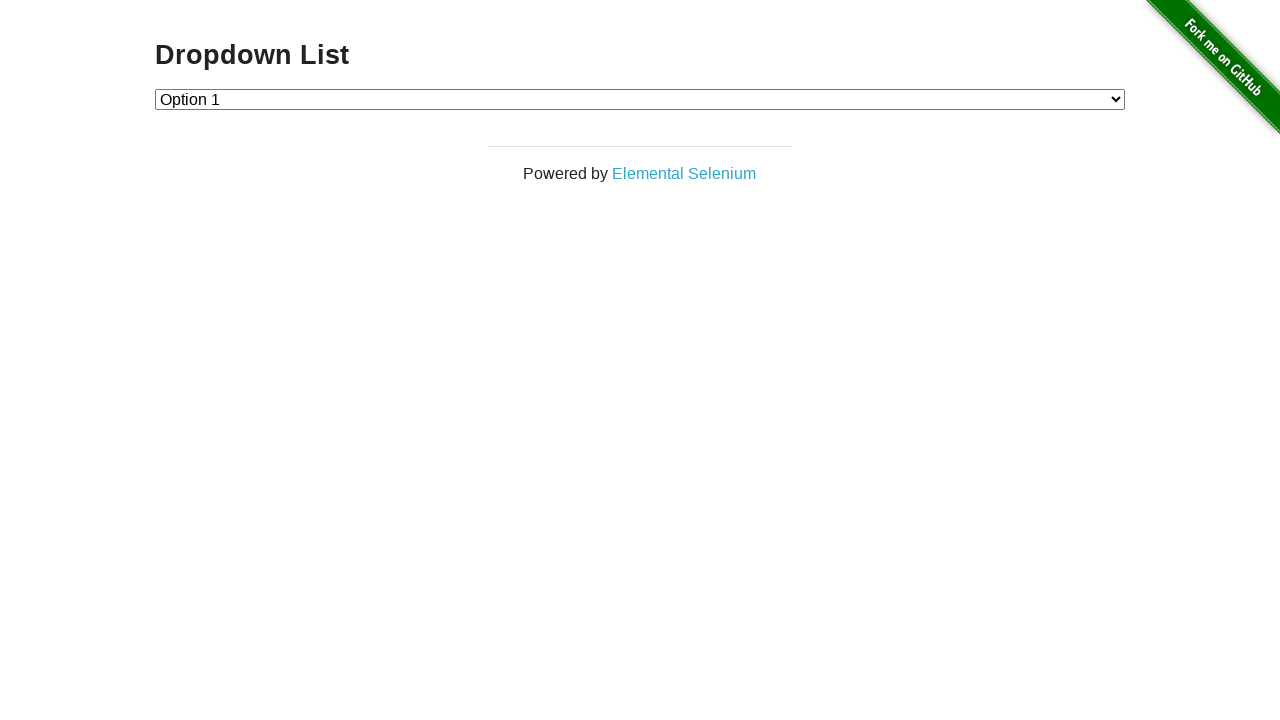

Retrieved all dropdown options
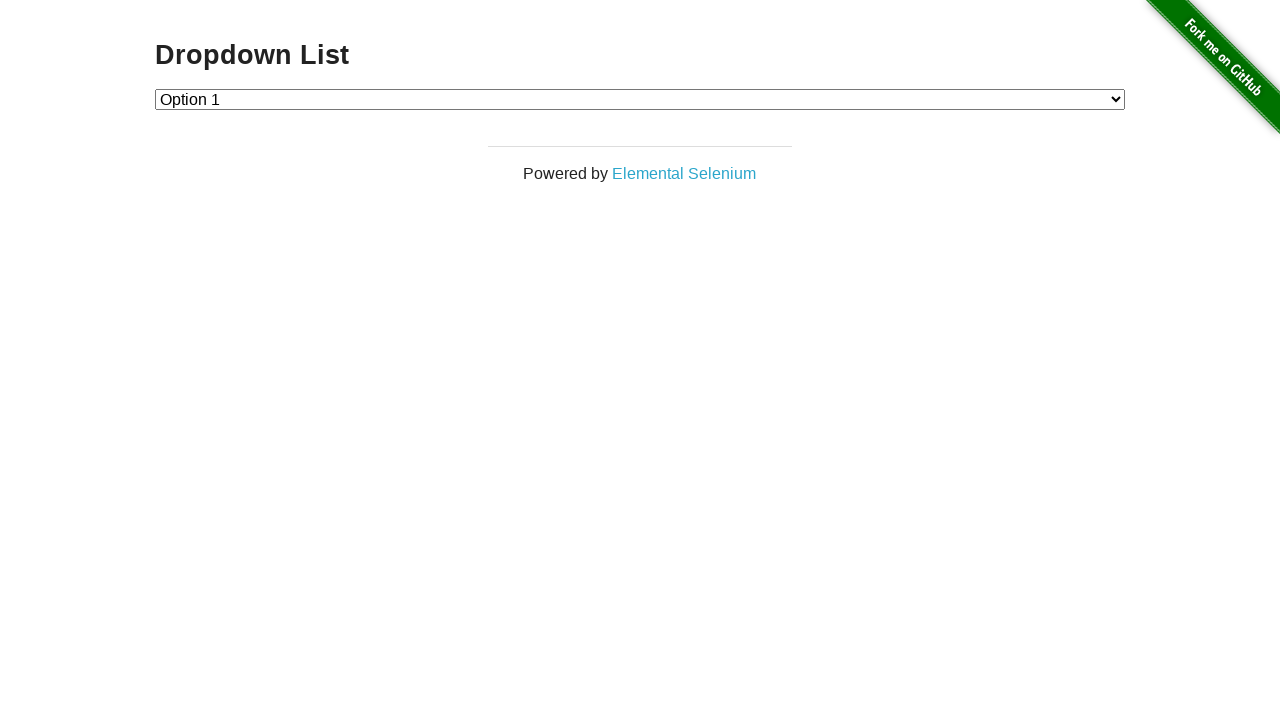

Verified dropdown has exactly 3 options
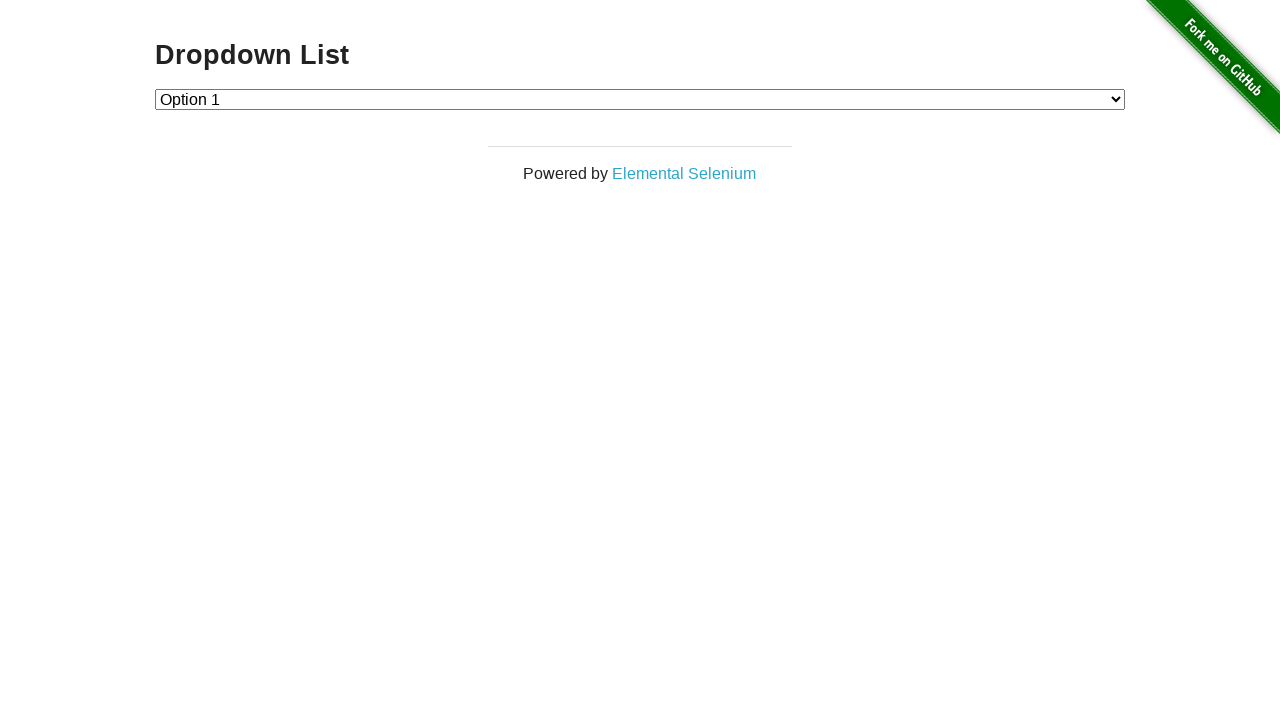

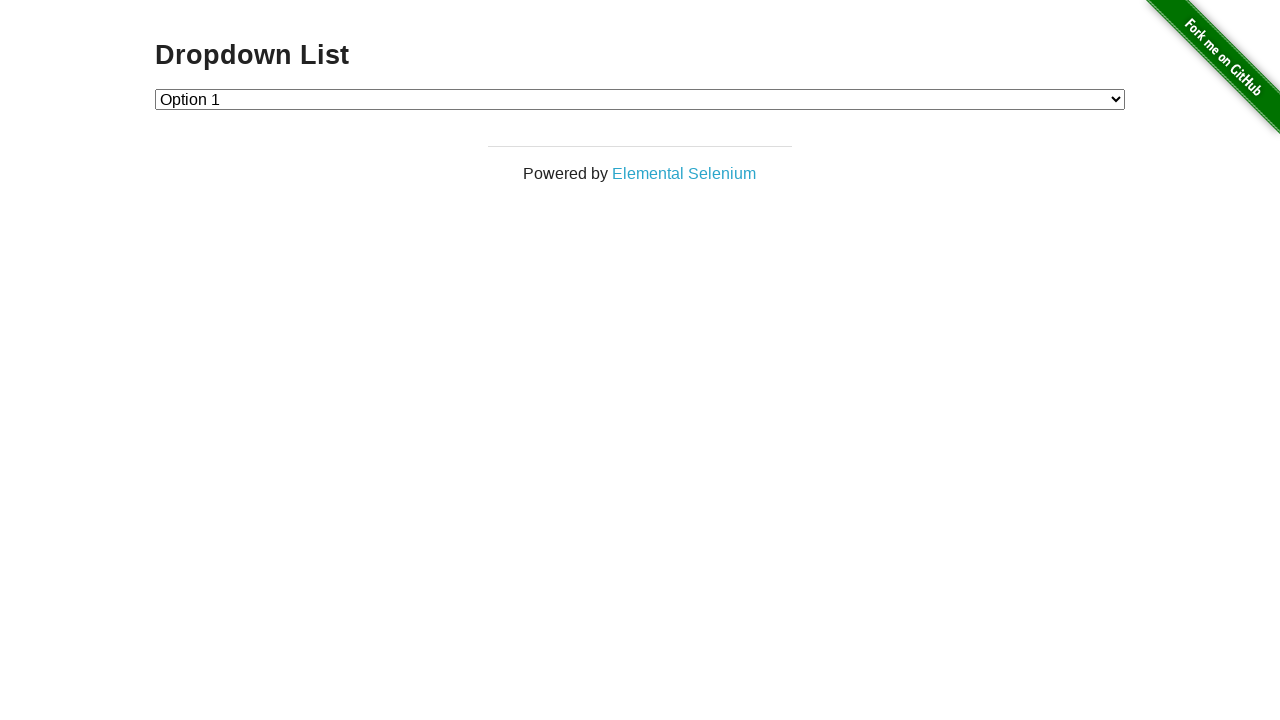